Fills out a text box form with randomly generated name and email

Starting URL: https://demoqa.com/text-box

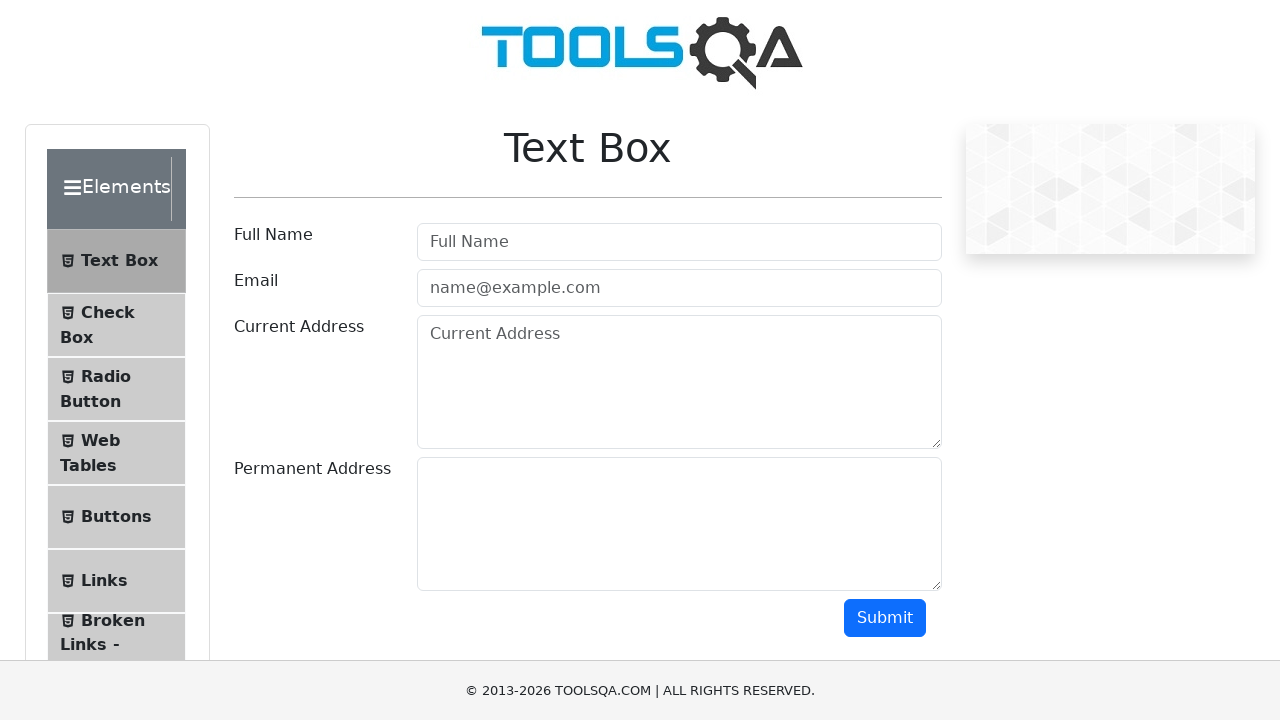

Filled username field with 'Alexandra' on #userName
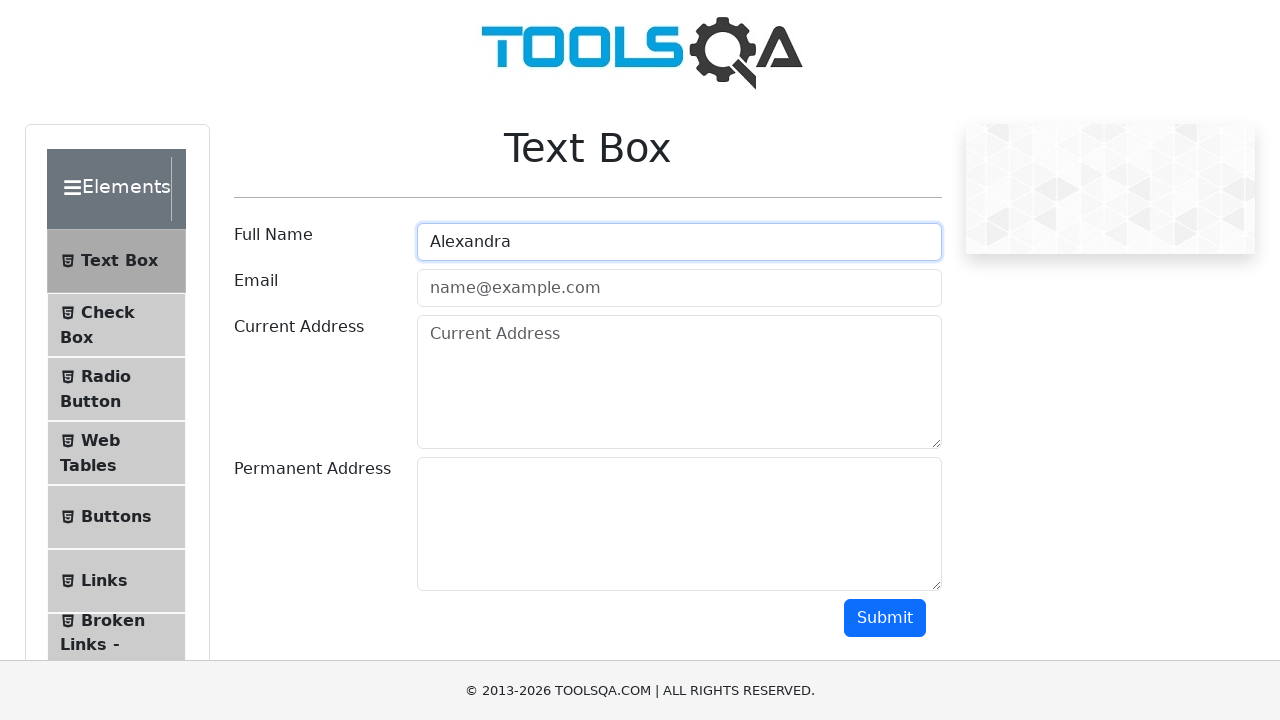

Filled email field with 'alexandra.smith@example.com' on #userEmail
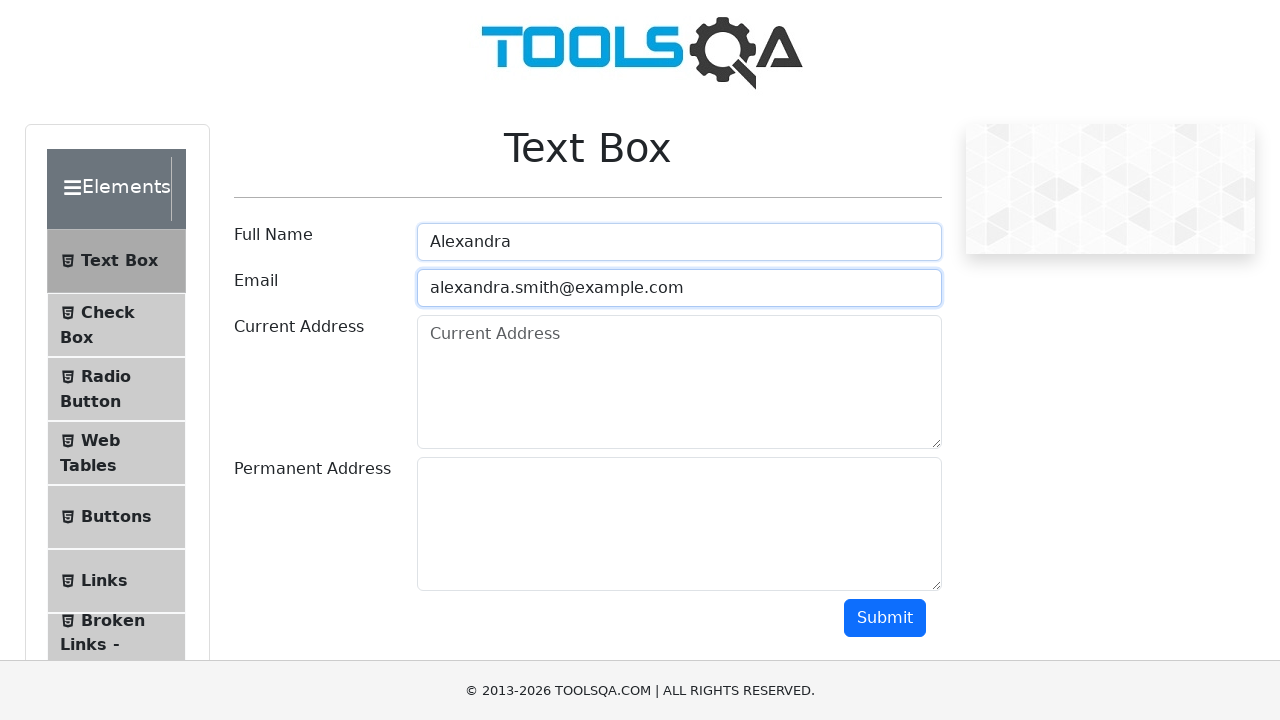

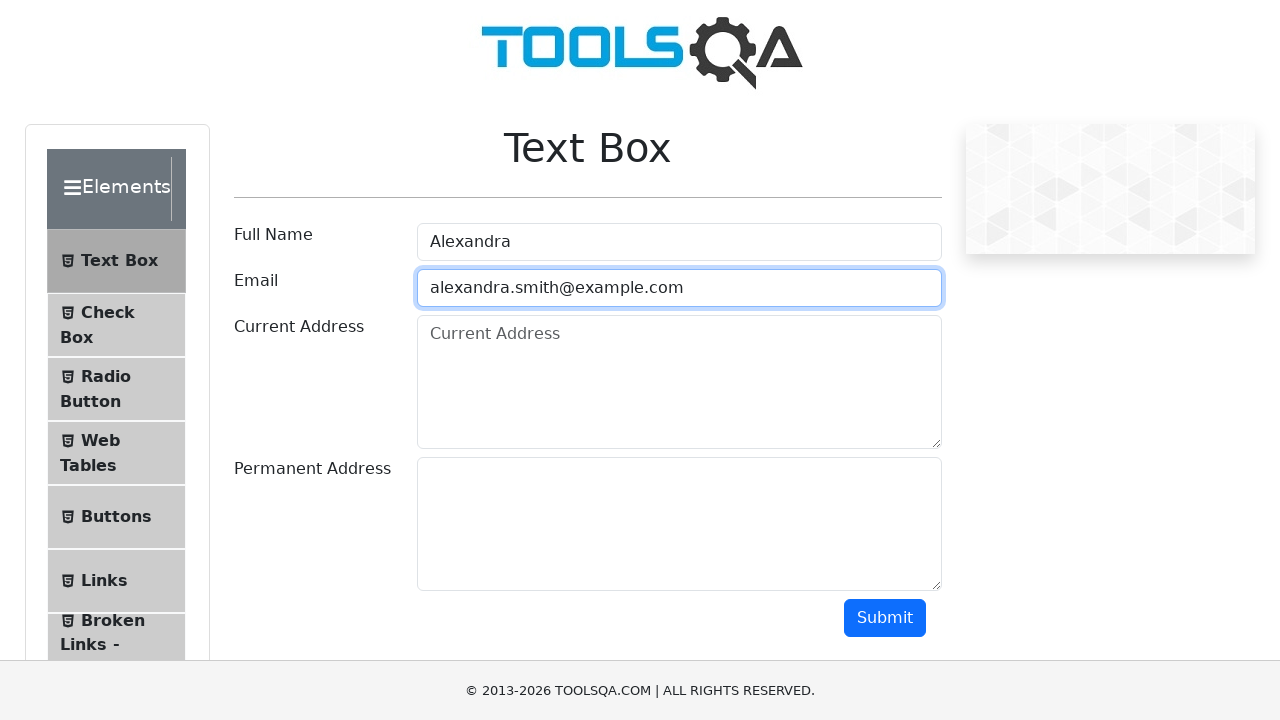